Tests that the Browse Languages page contains a table with the expected column headers: Language, Author, Date, Comments, Rate.

Starting URL: https://www.99-bottles-of-beer.net/

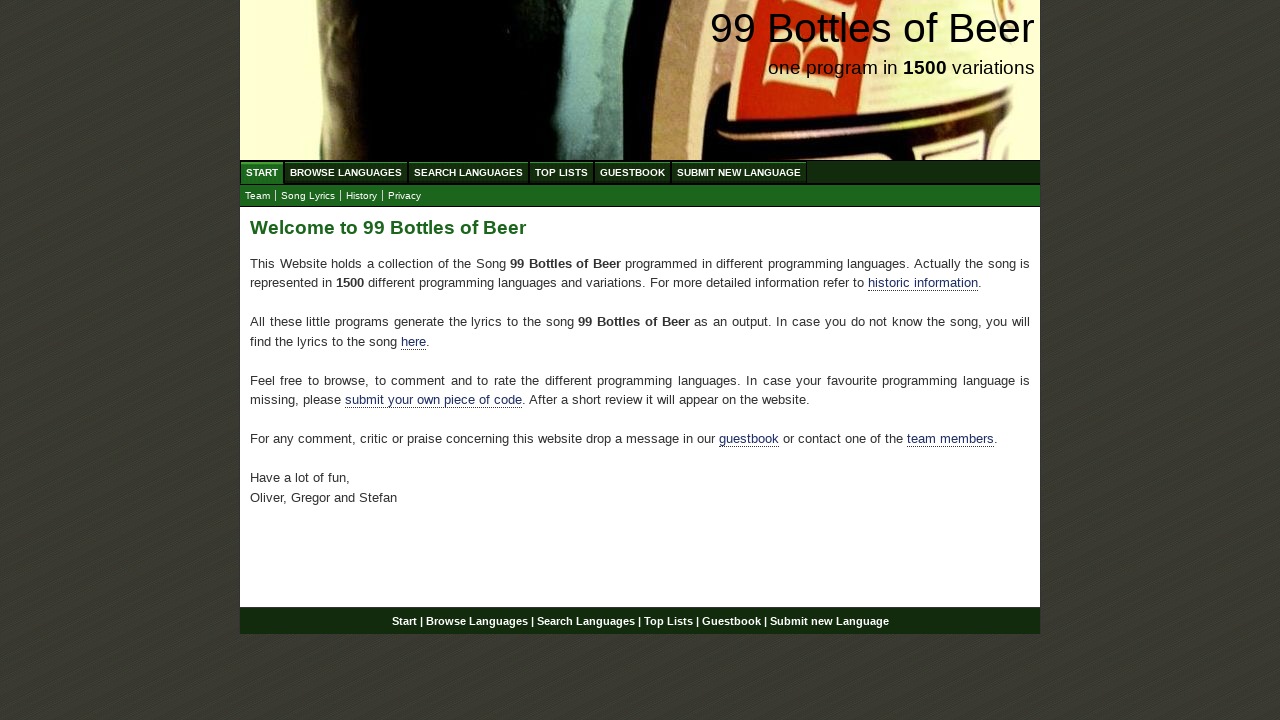

Clicked on Browse Languages menu link at (346, 172) on a[href='/abc.html']
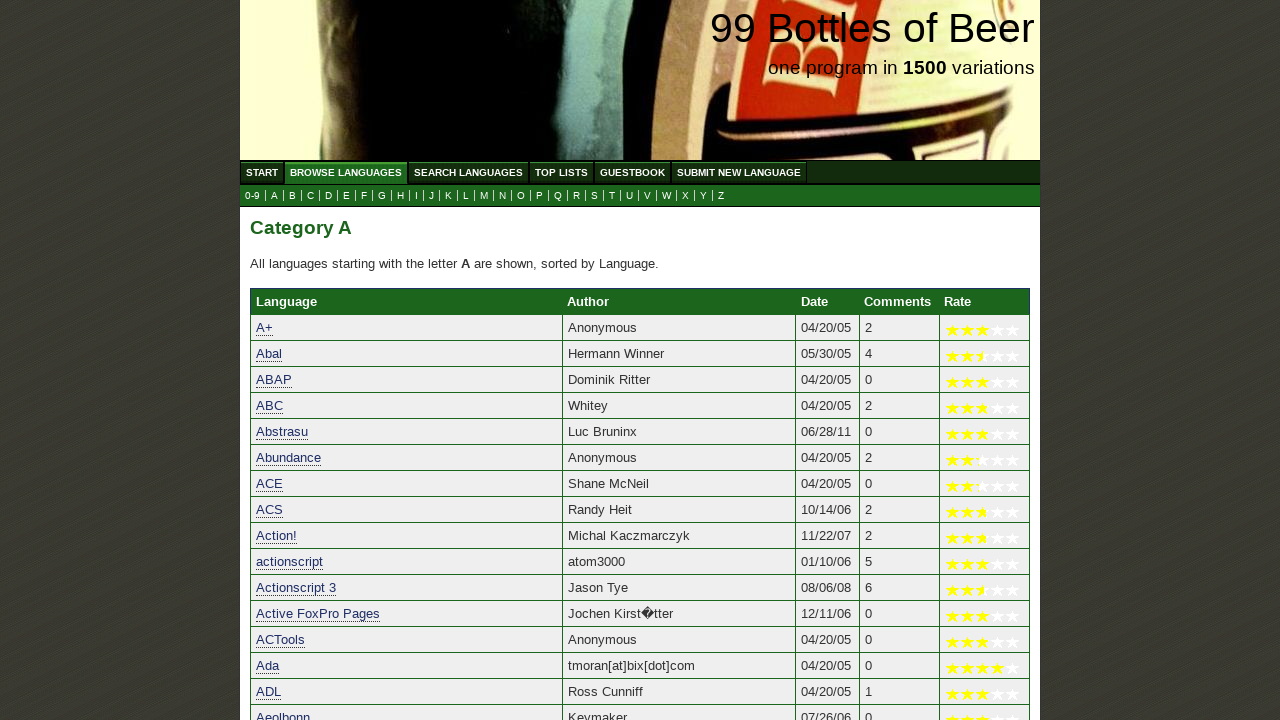

Waited for languages table to load
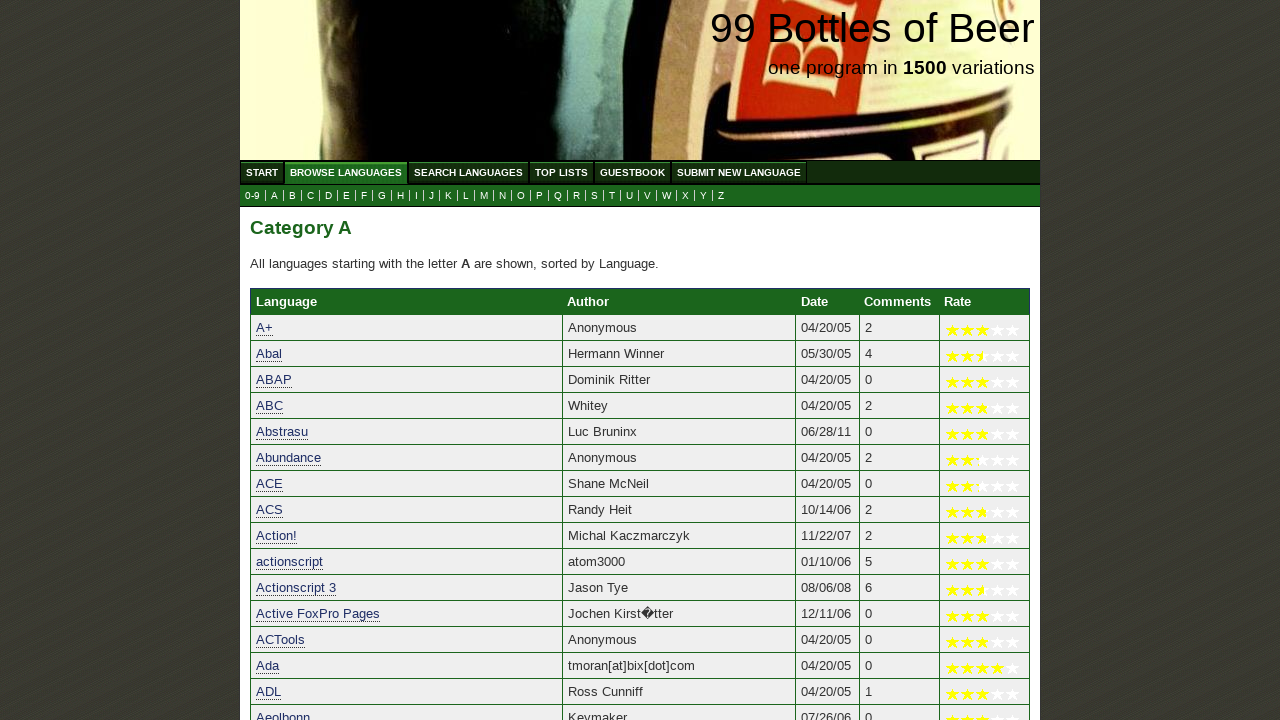

Verified table headers are present
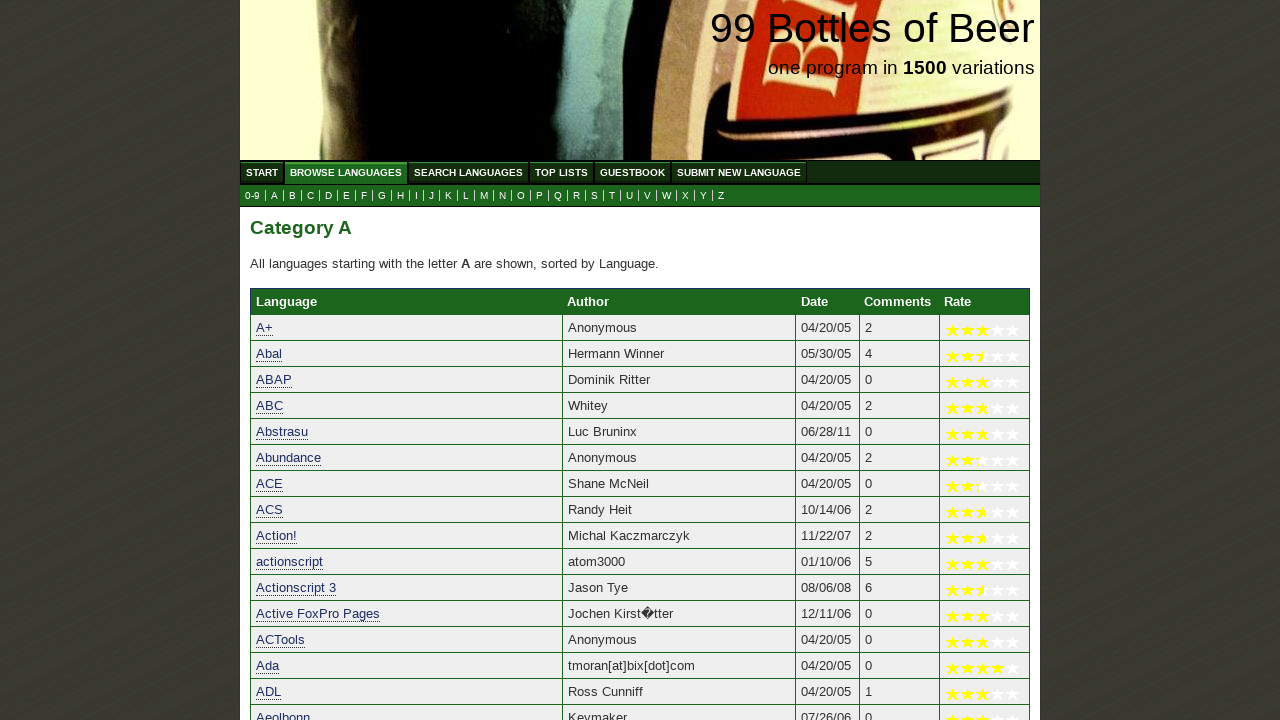

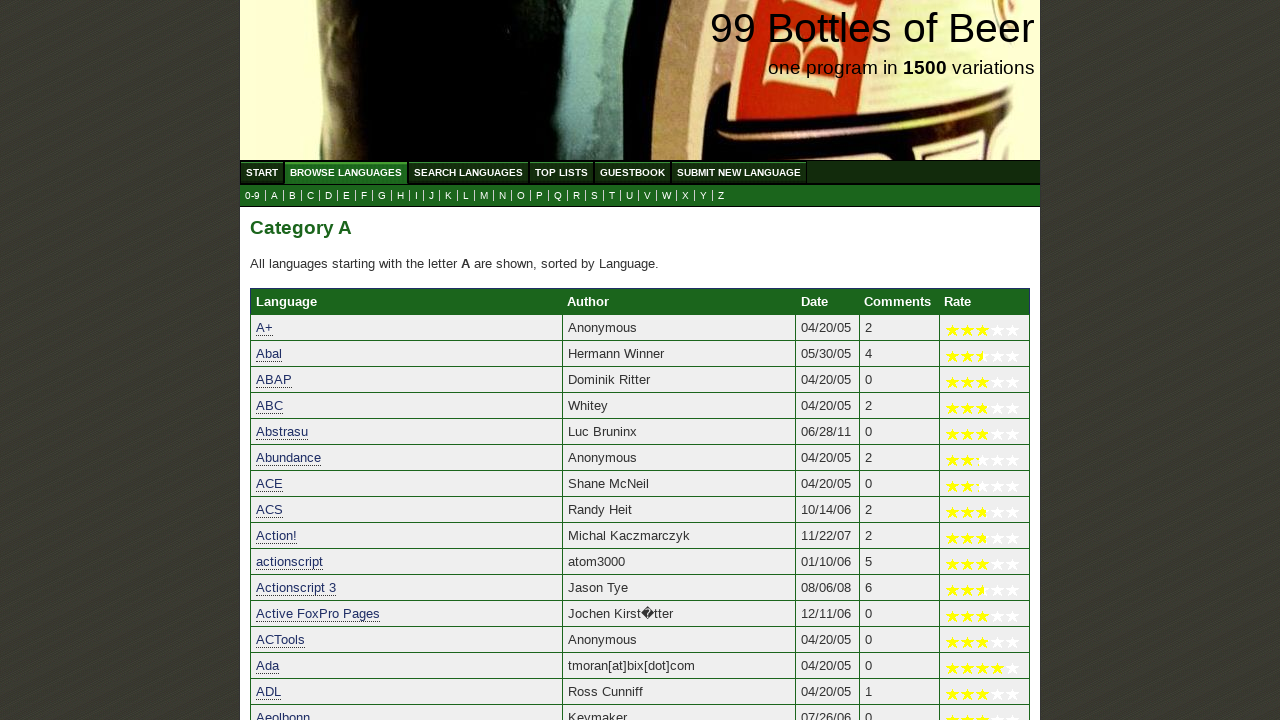